Tests dropdown functionality on a flight booking practice page by selecting passenger count (incrementing adults to 4) and verifying that a return date field becomes enabled when selecting round trip option.

Starting URL: https://rahulshettyacademy.com/dropdownsPractise/

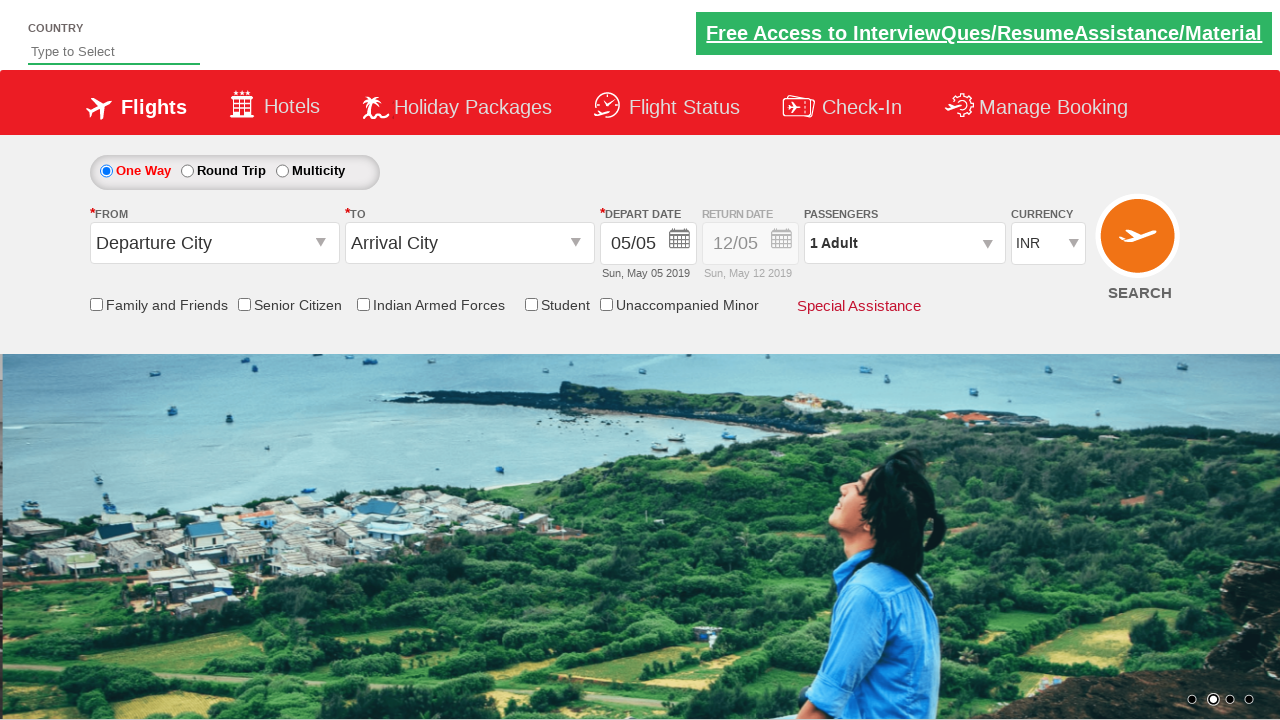

Clicked on passenger info dropdown to open it at (904, 243) on #divpaxinfo
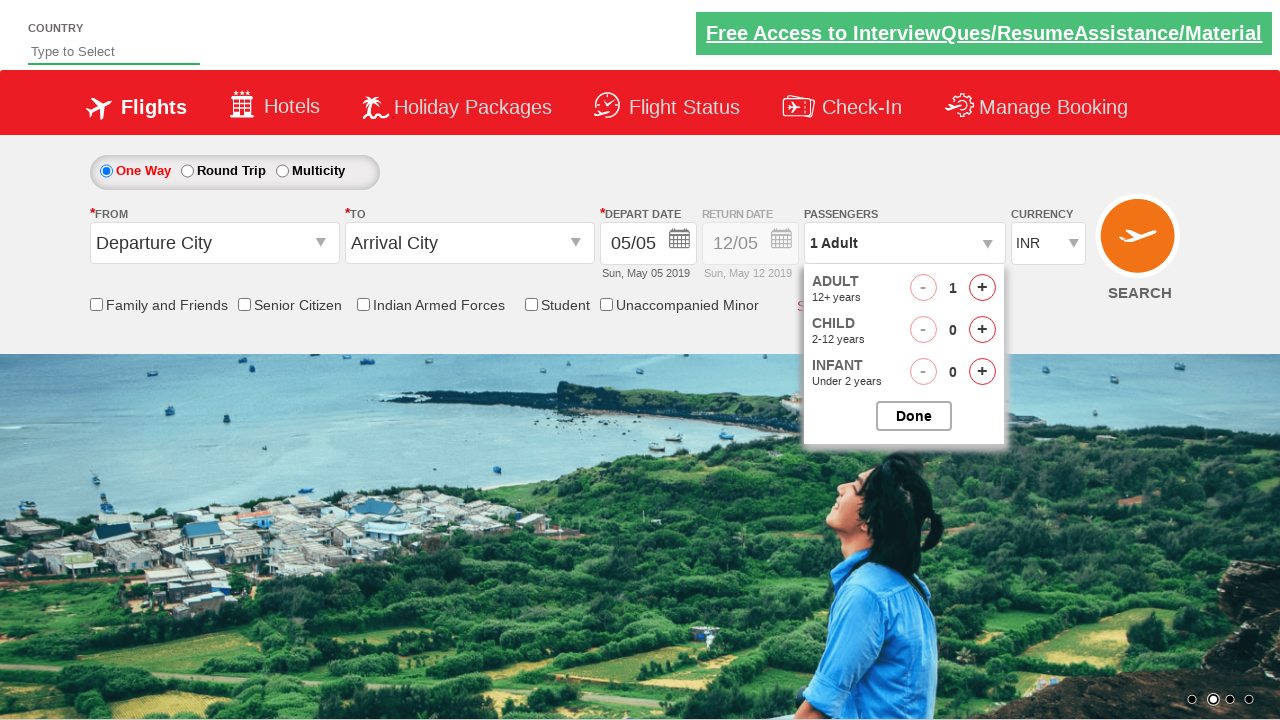

Waited 2 seconds for dropdown to be visible
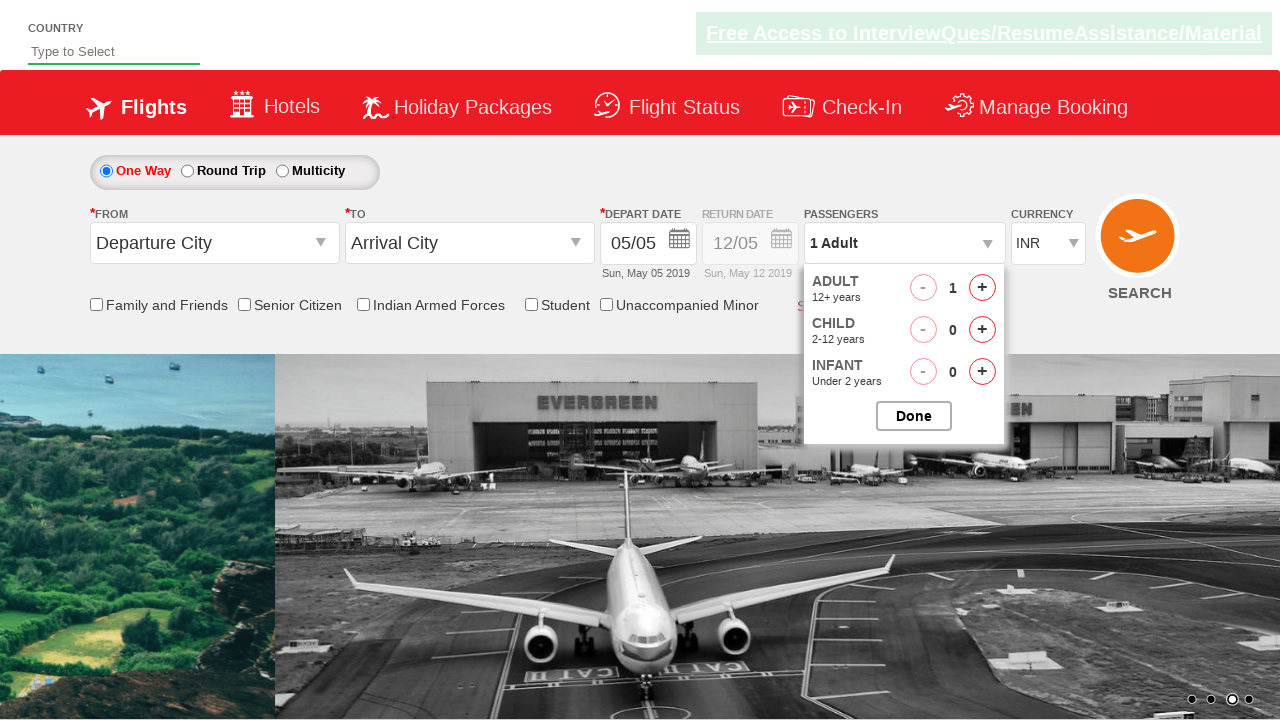

Clicked increment adult button (iteration 1 of 3) at (982, 288) on #hrefIncAdt
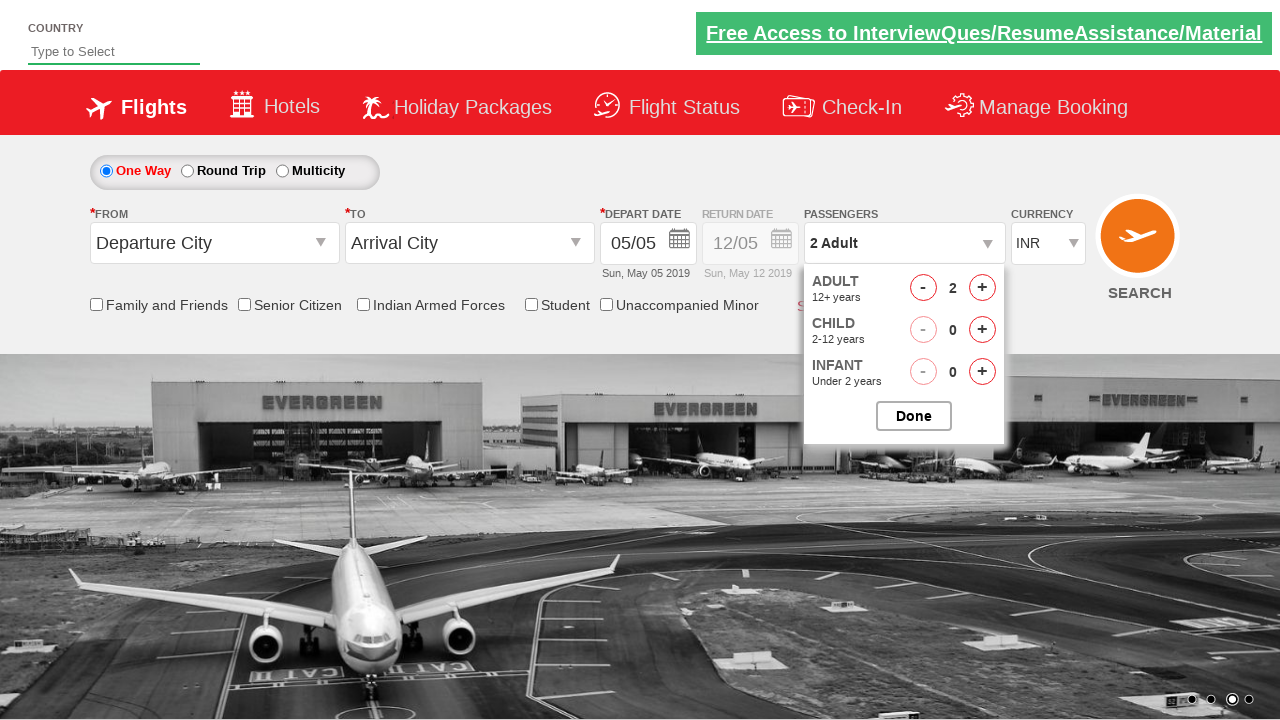

Clicked increment adult button (iteration 2 of 3) at (982, 288) on #hrefIncAdt
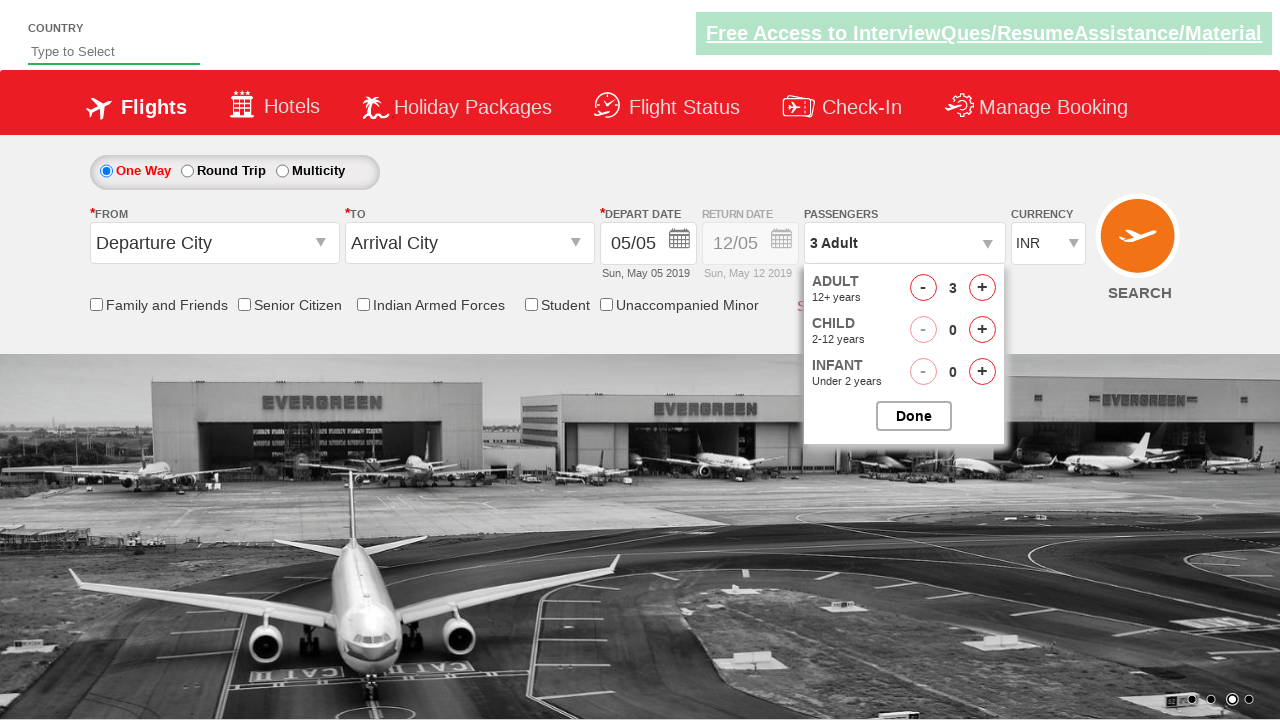

Clicked increment adult button (iteration 3 of 3) at (982, 288) on #hrefIncAdt
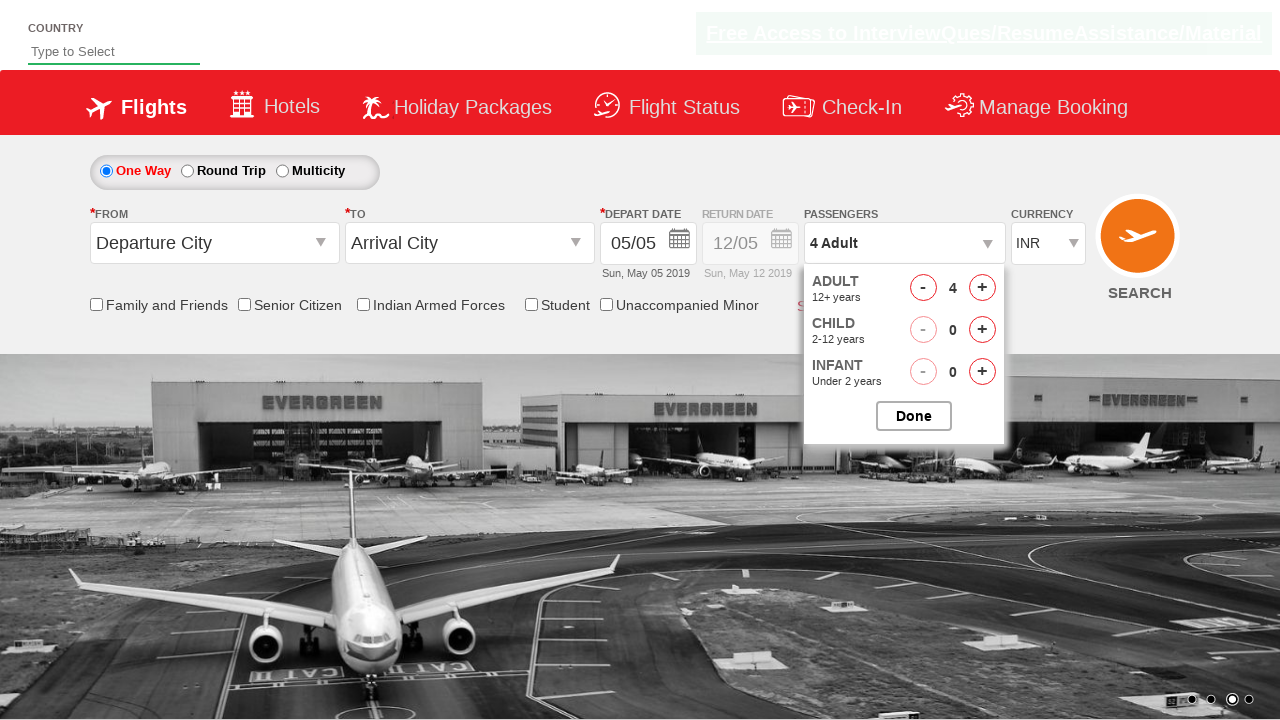

Closed the passenger dropdown at (914, 416) on #btnclosepaxoption
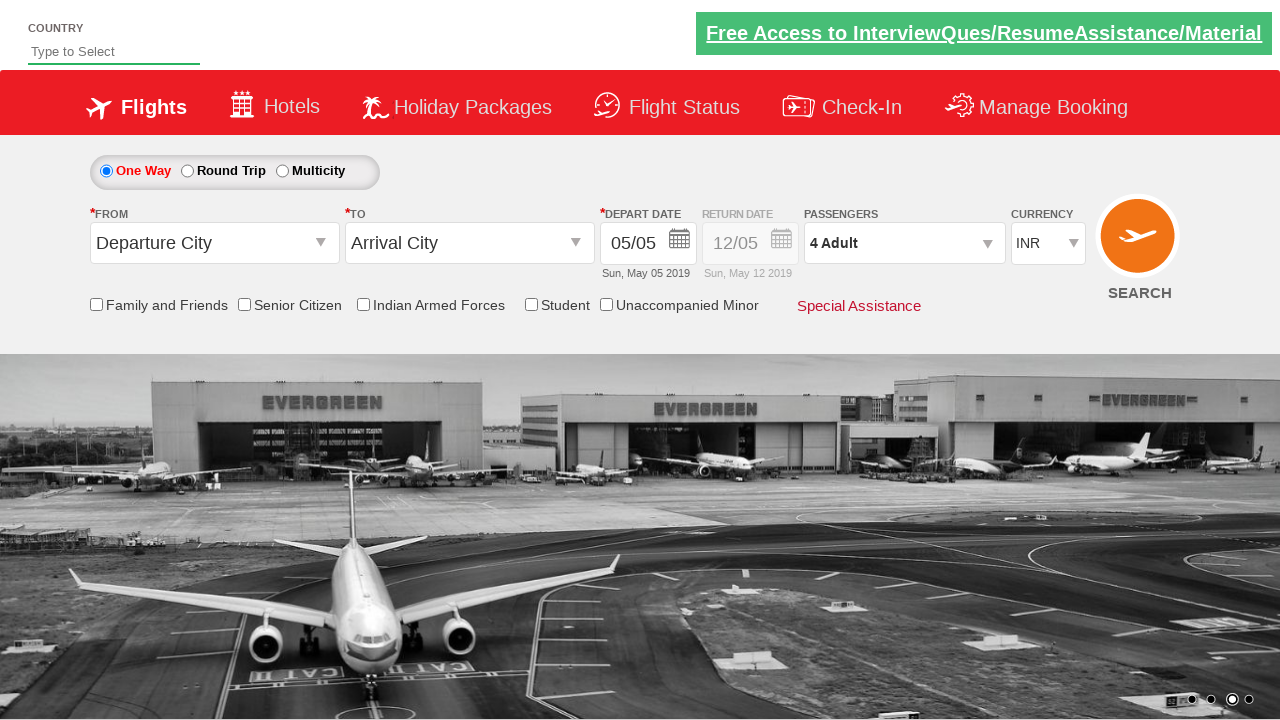

Clicked on round trip radio button at (187, 171) on #ctl00_mainContent_rbtnl_Trip_1
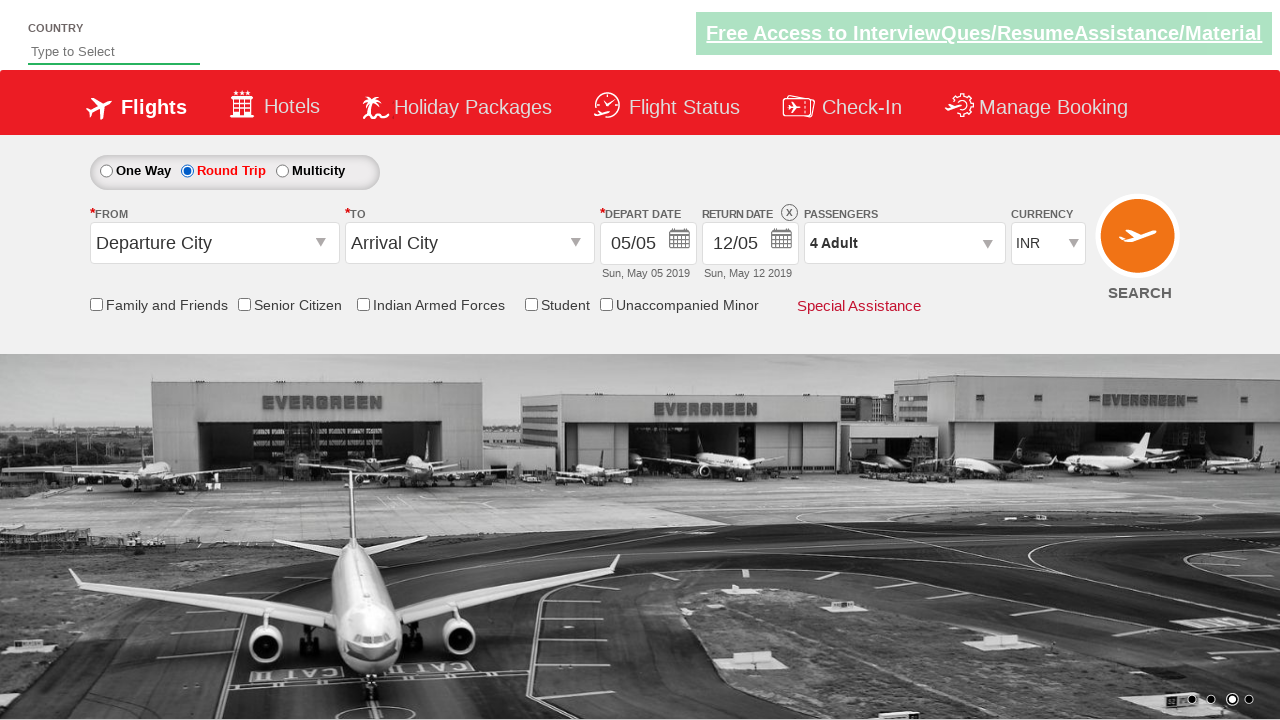

Verified return date field is enabled with opacity: 1
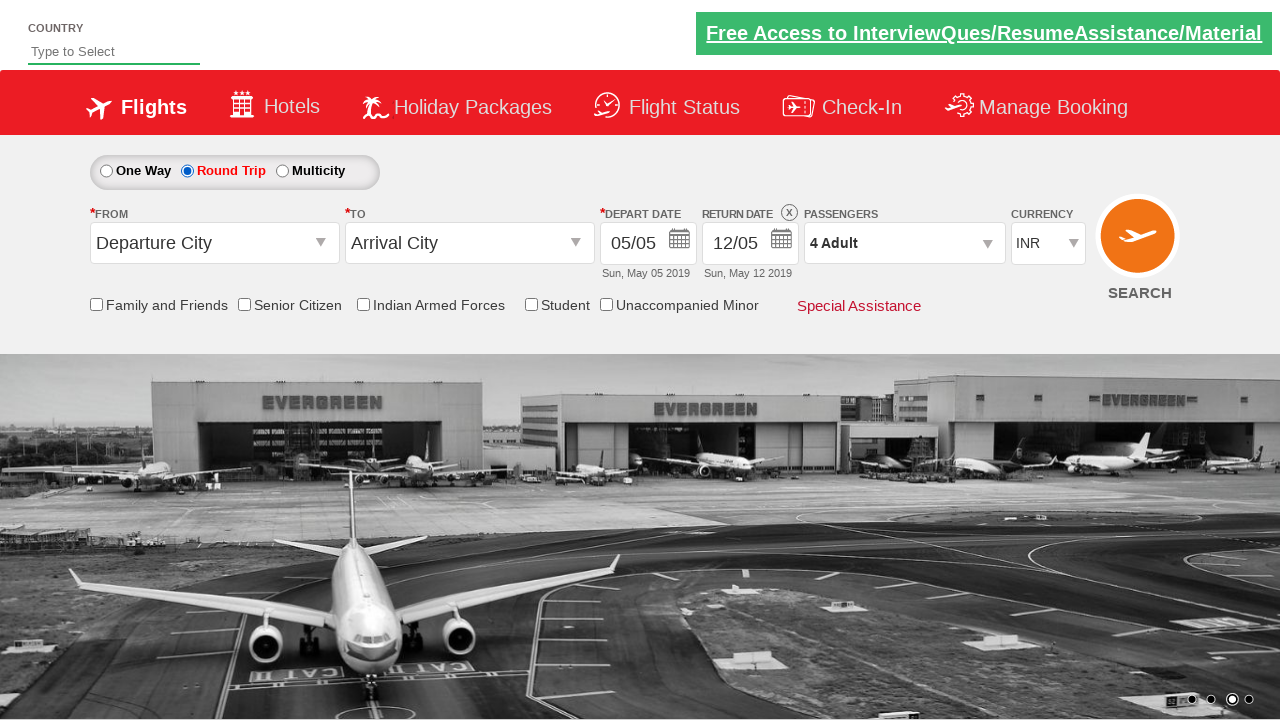

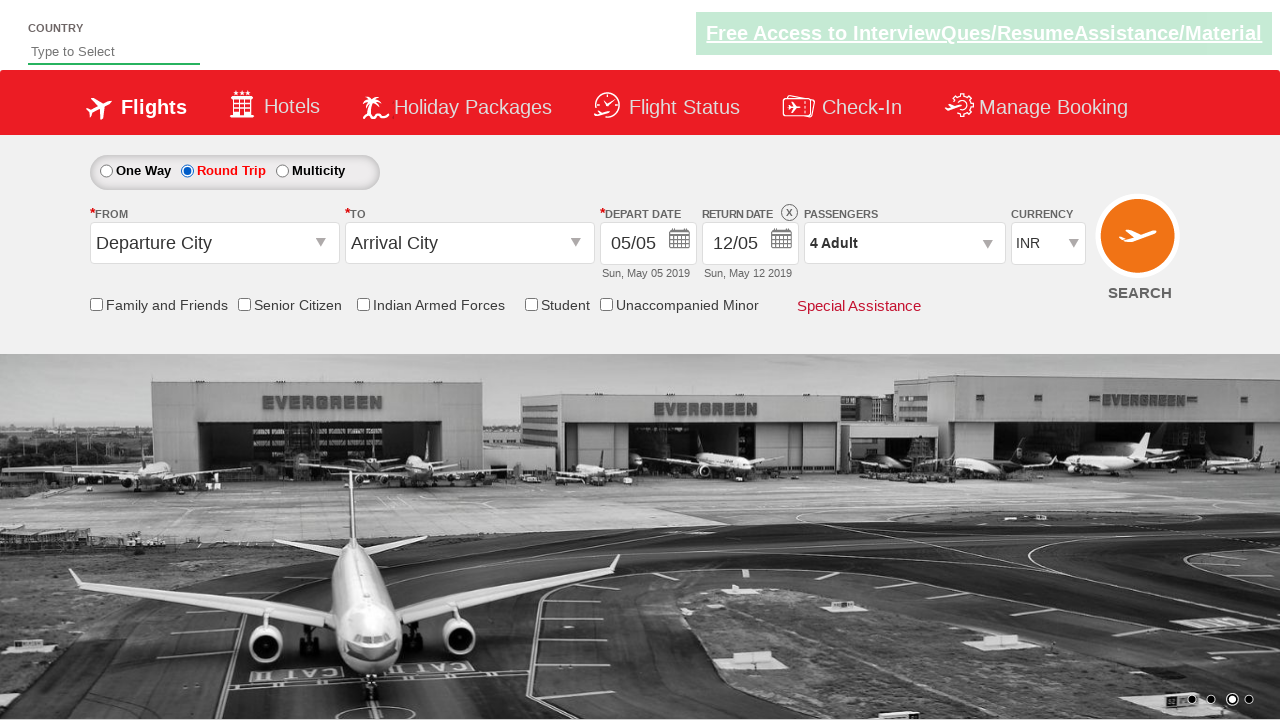